Clicks the reveal button to show a hidden input element, demonstrating interaction timing issues

Starting URL: https://www.selenium.dev/selenium/web/dynamic.html

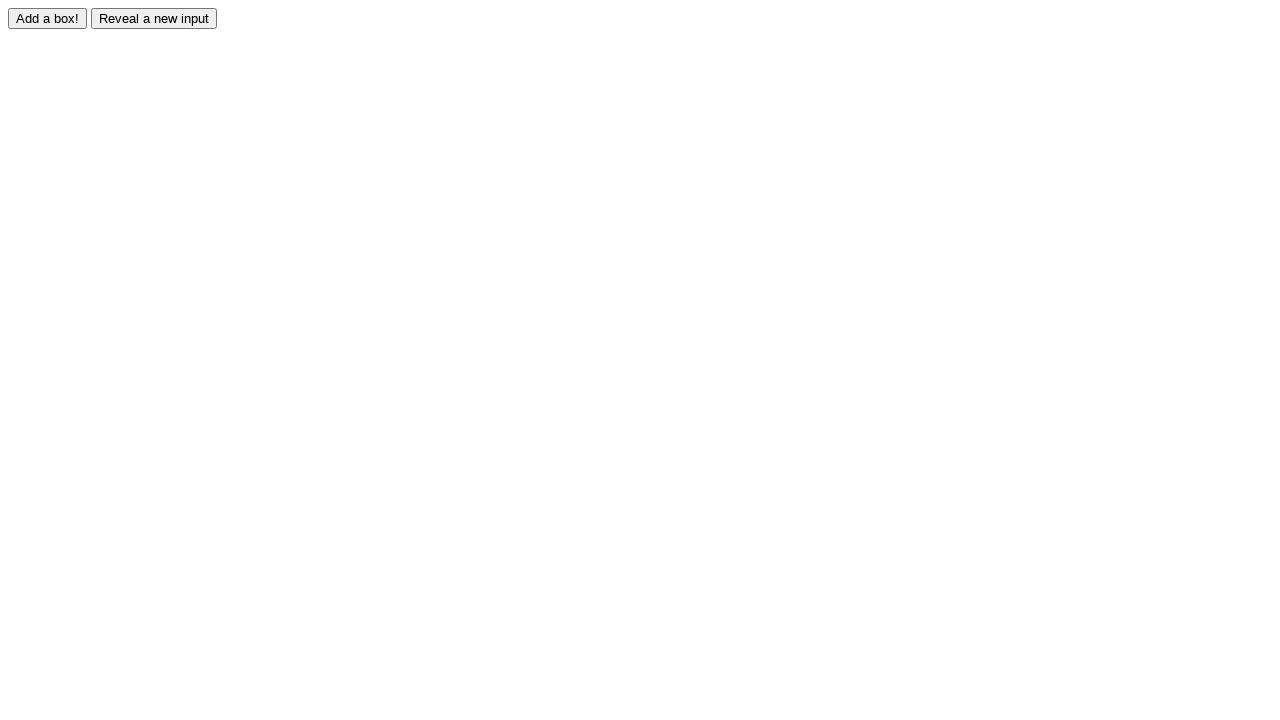

Navigated to dynamic.html page
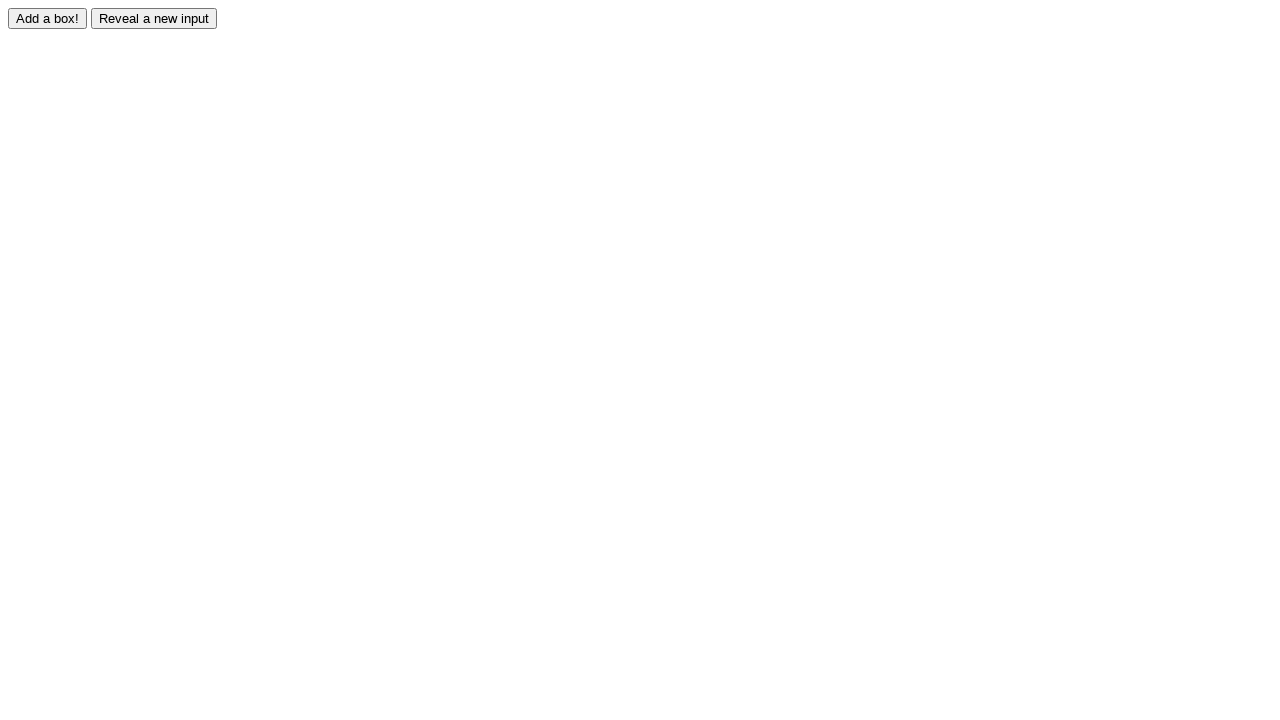

Clicked reveal button to show hidden input element at (154, 18) on #reveal
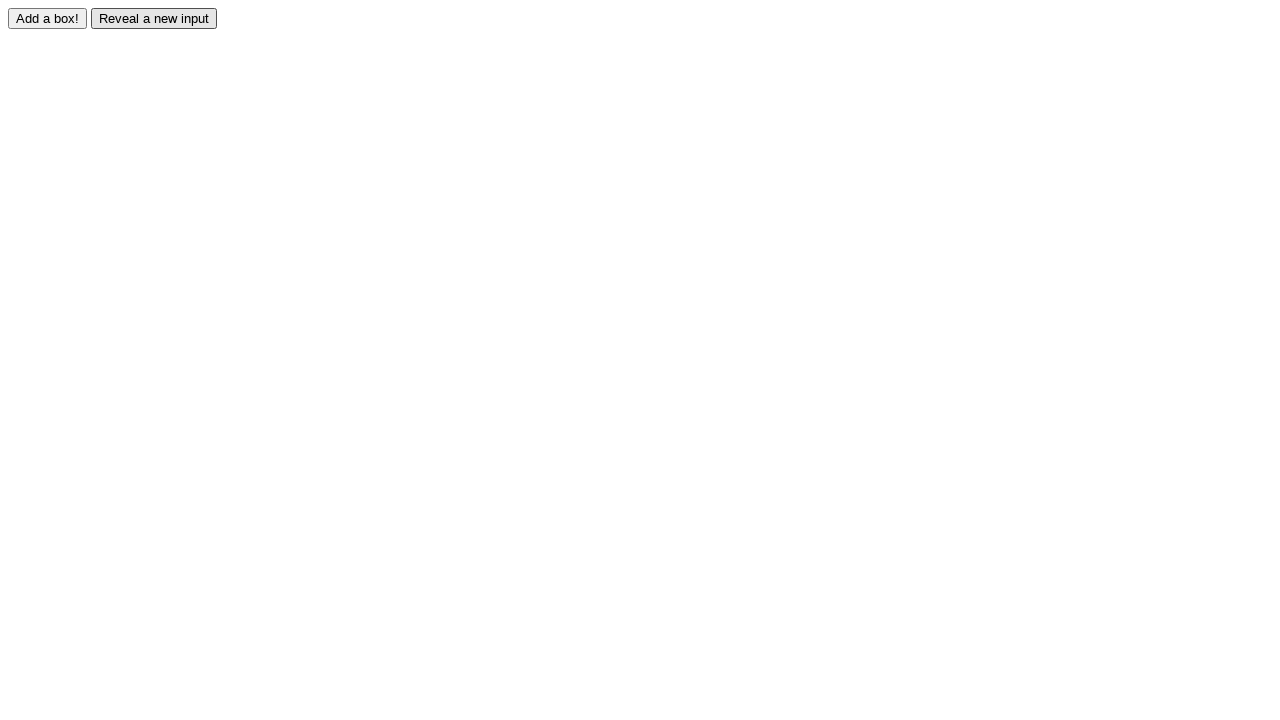

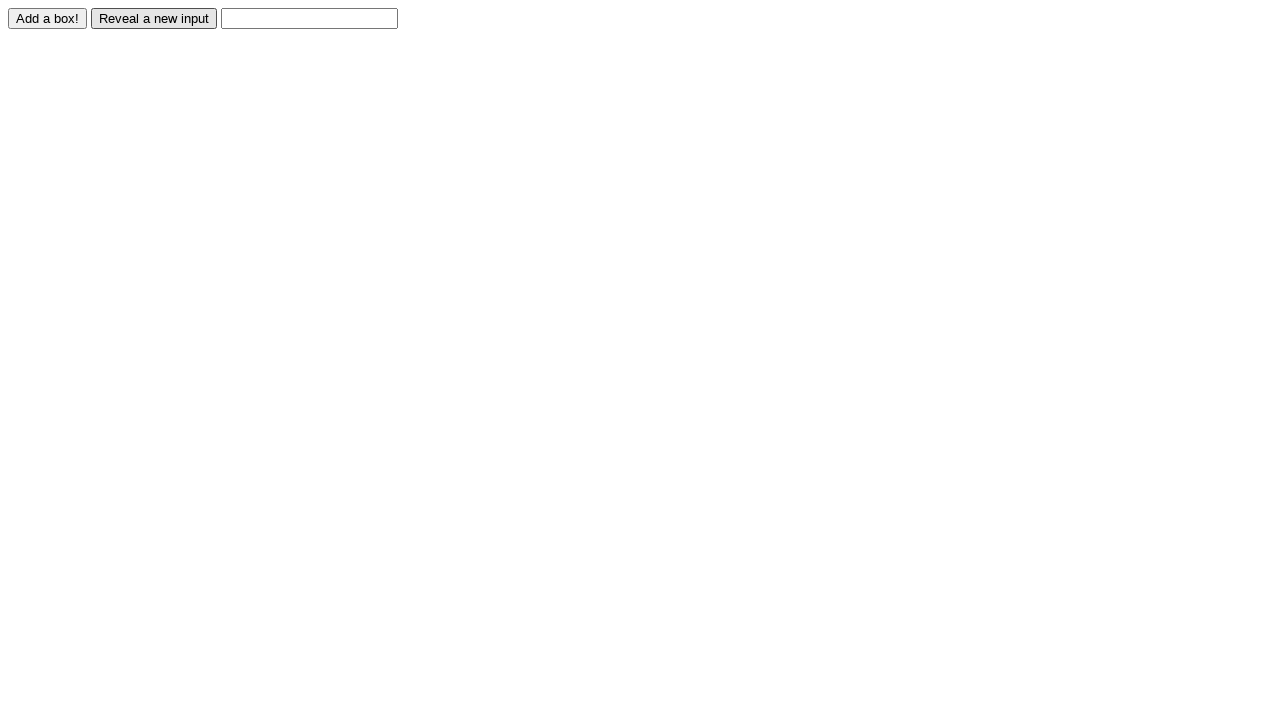